Tests child window handling by clicking a link that opens a new page, extracting text from it, and using that text in the original page

Starting URL: https://rahulshettyacademy.com/loginpagePractise/

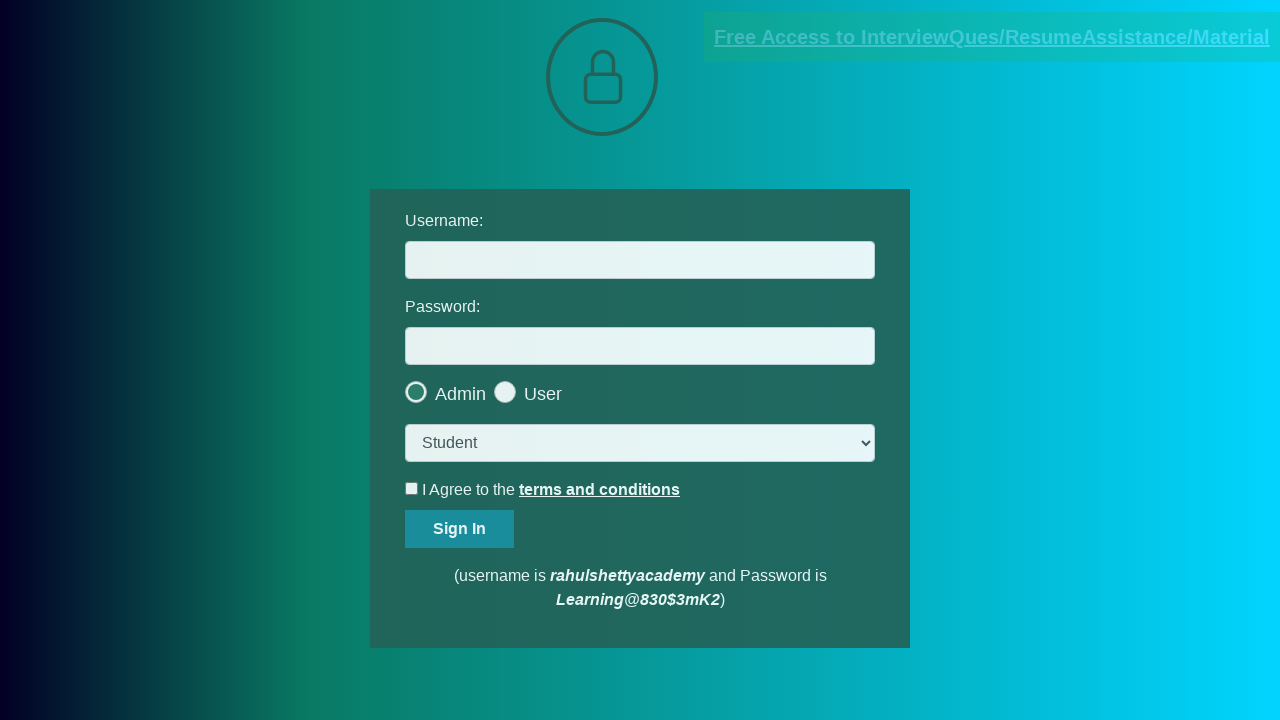

Clicked document request link and new page opened at (992, 37) on [href*='documents-request']
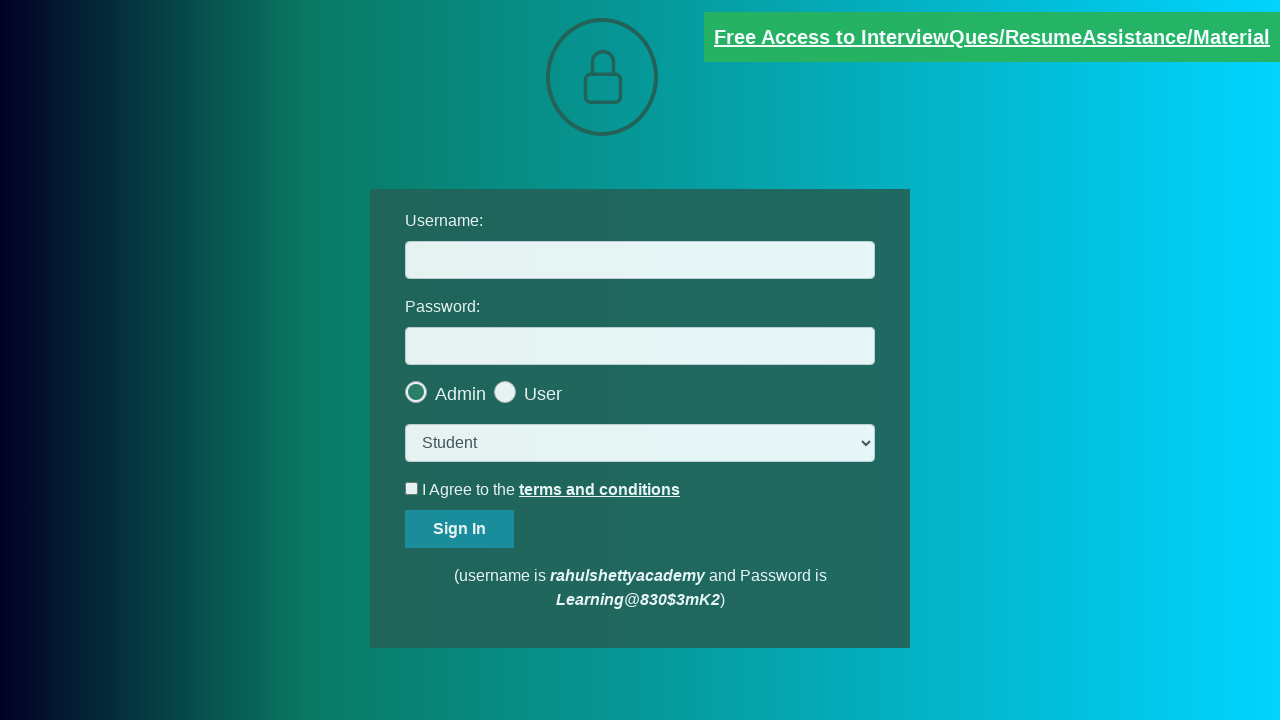

New page loaded completely
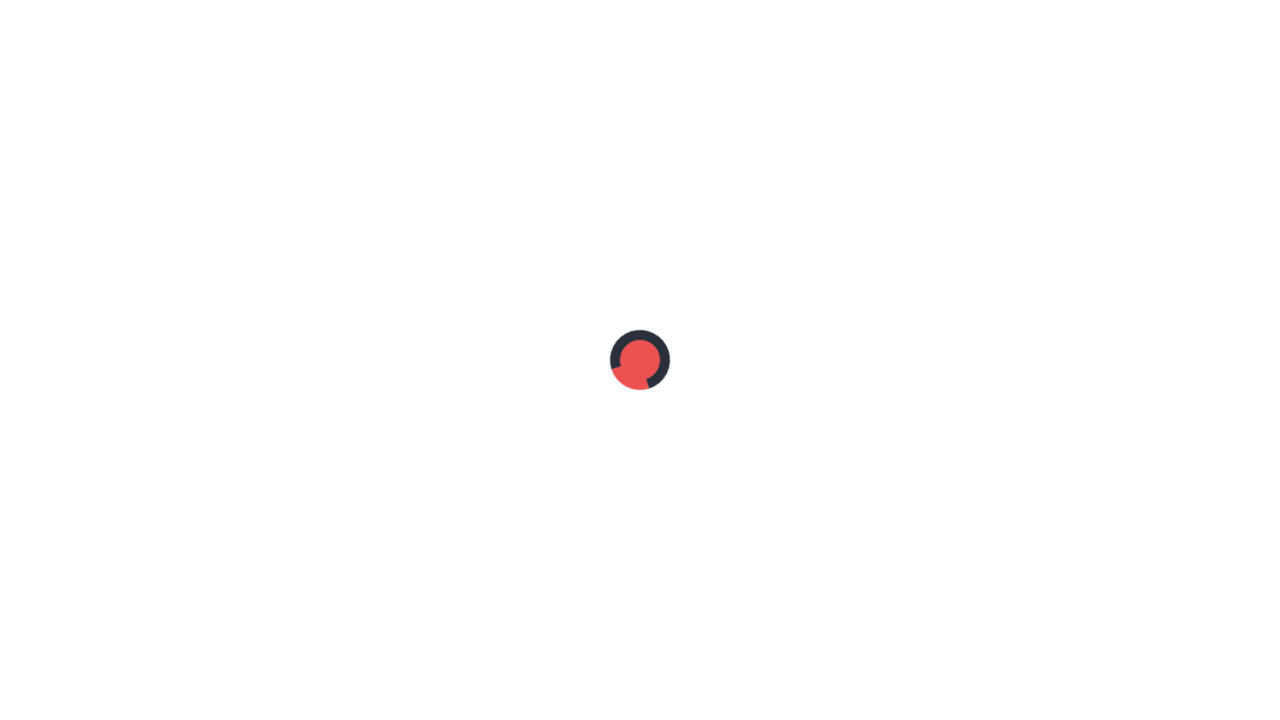

Extracted text content from red element in new page
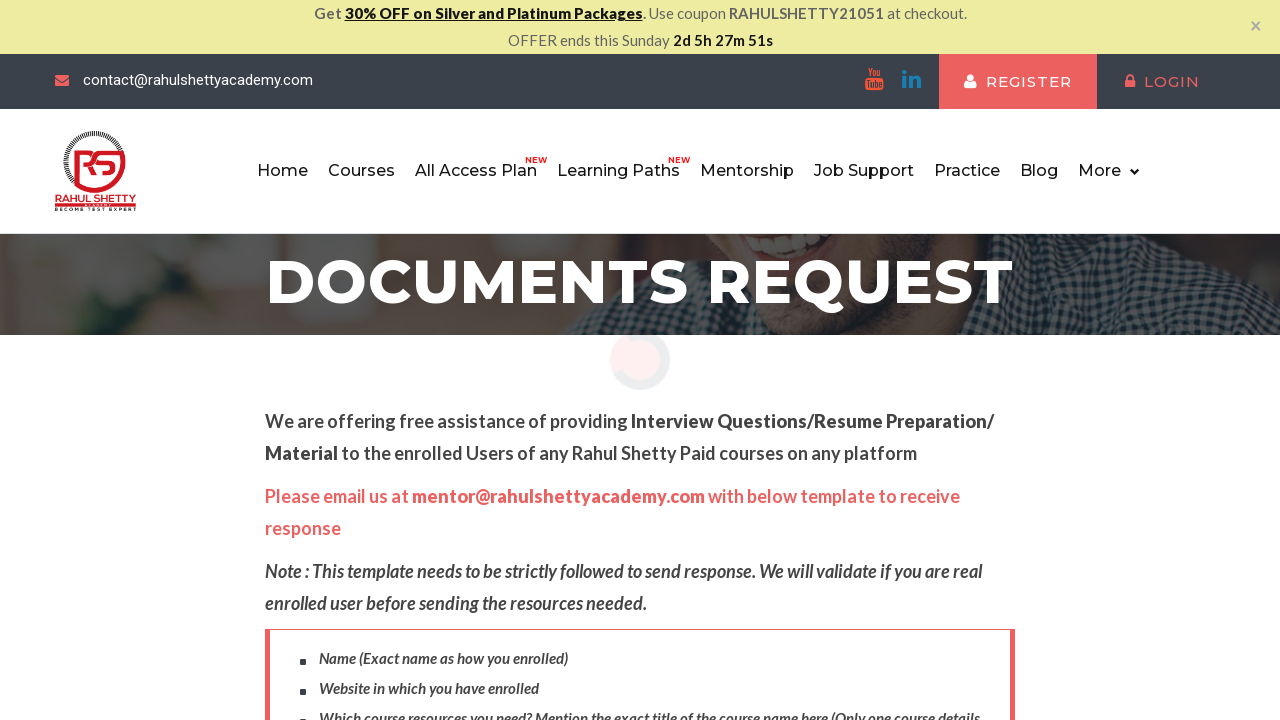

Extracted domain 'rahulshettyacademy.com' from text
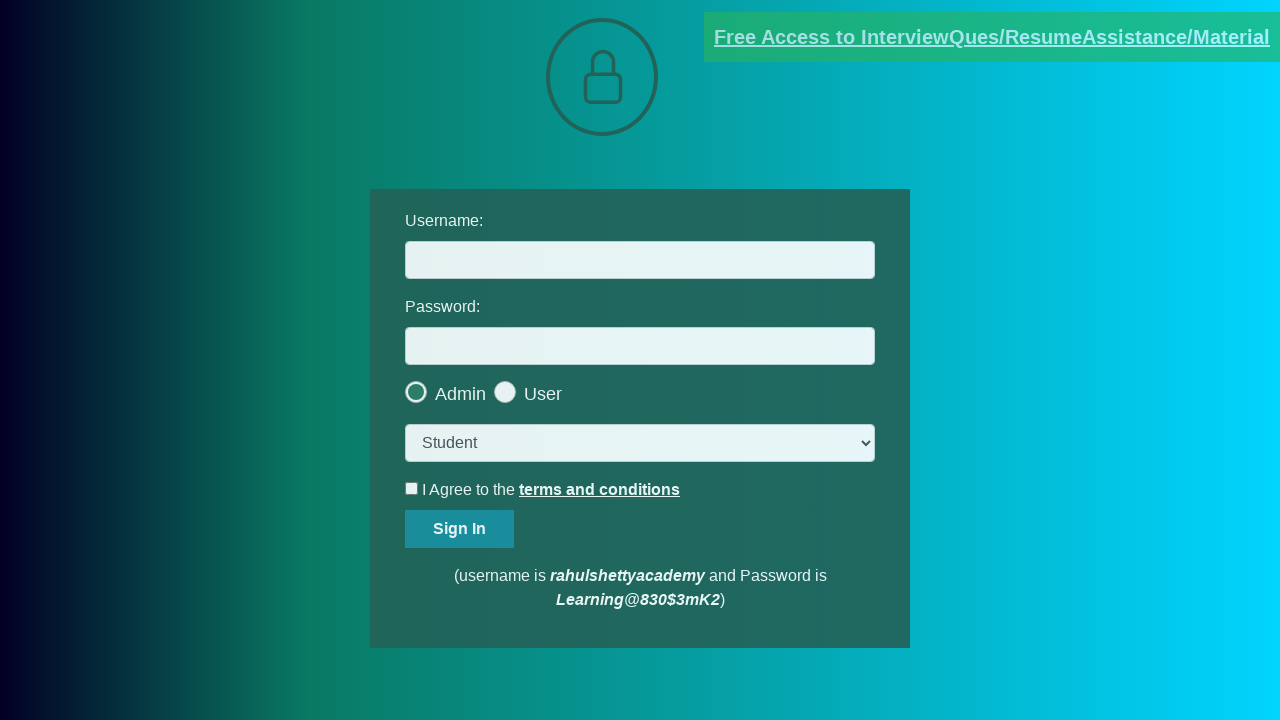

Typed extracted domain 'rahulshettyacademy.com' into username field on #username
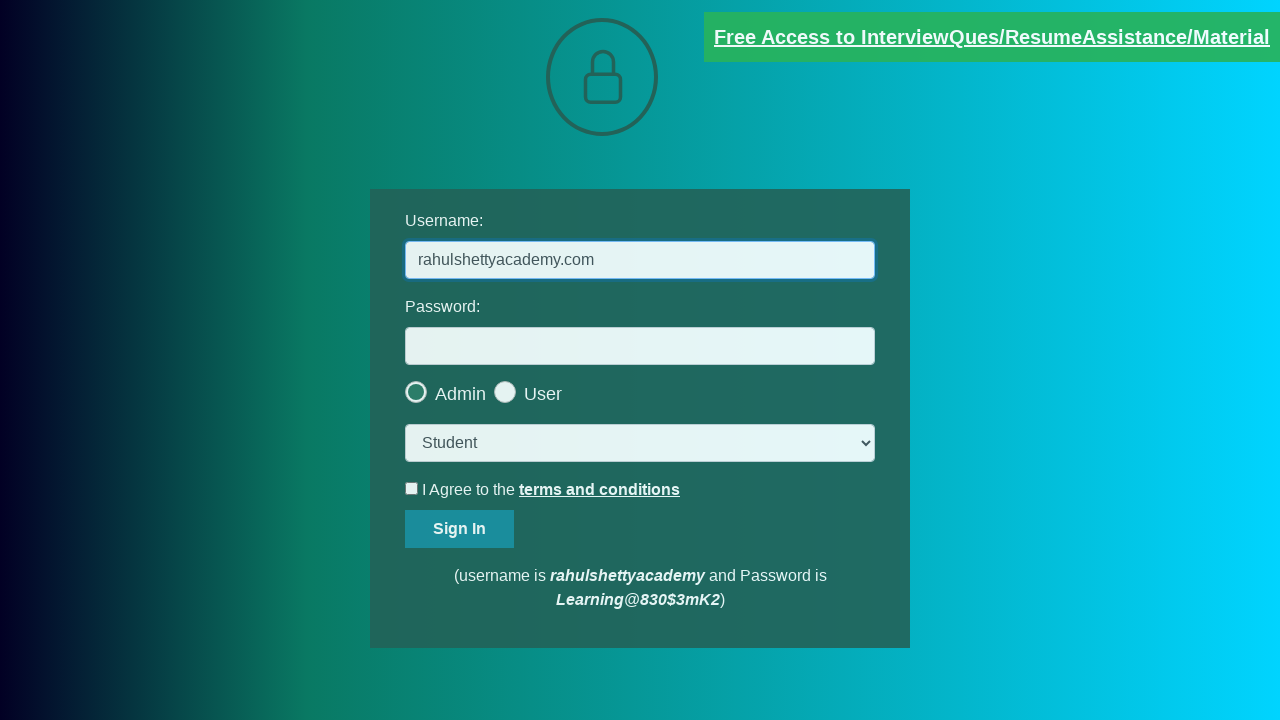

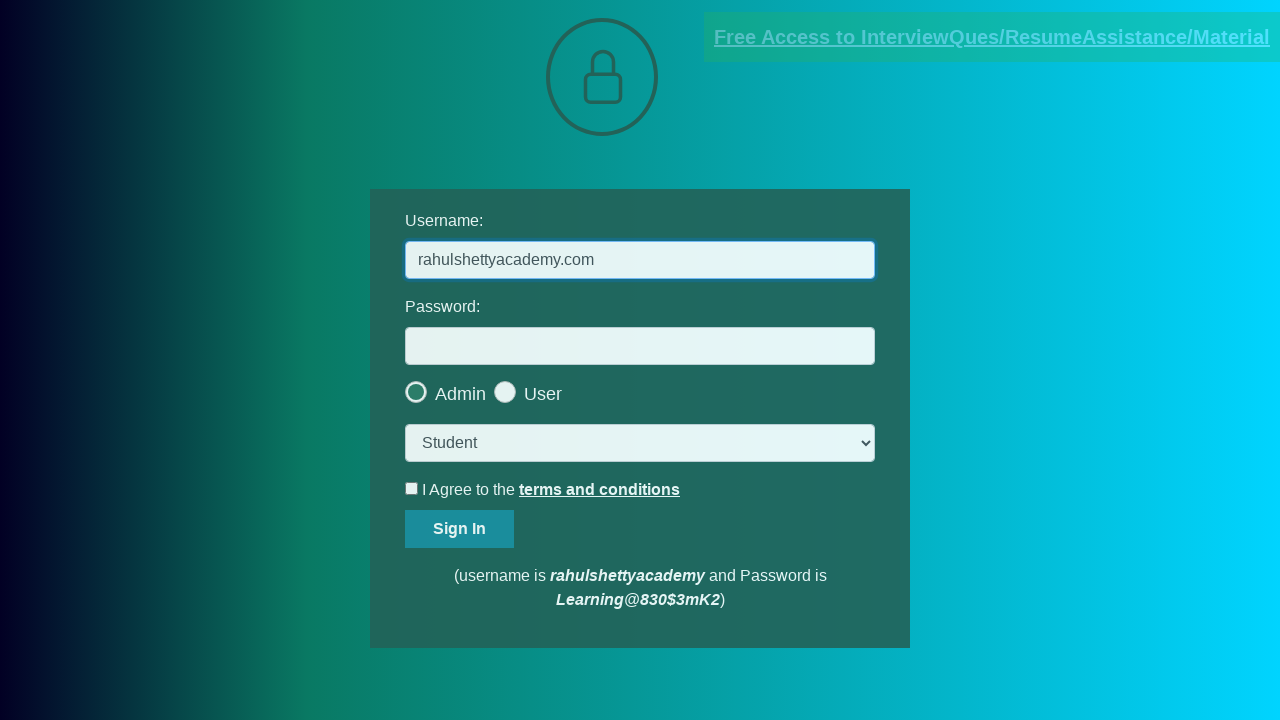